Tests various mouse click interactions on a button element including left click, right click, double click, and hover actions on the Bootswatch demo page

Starting URL: https://bootswatch.com/default/

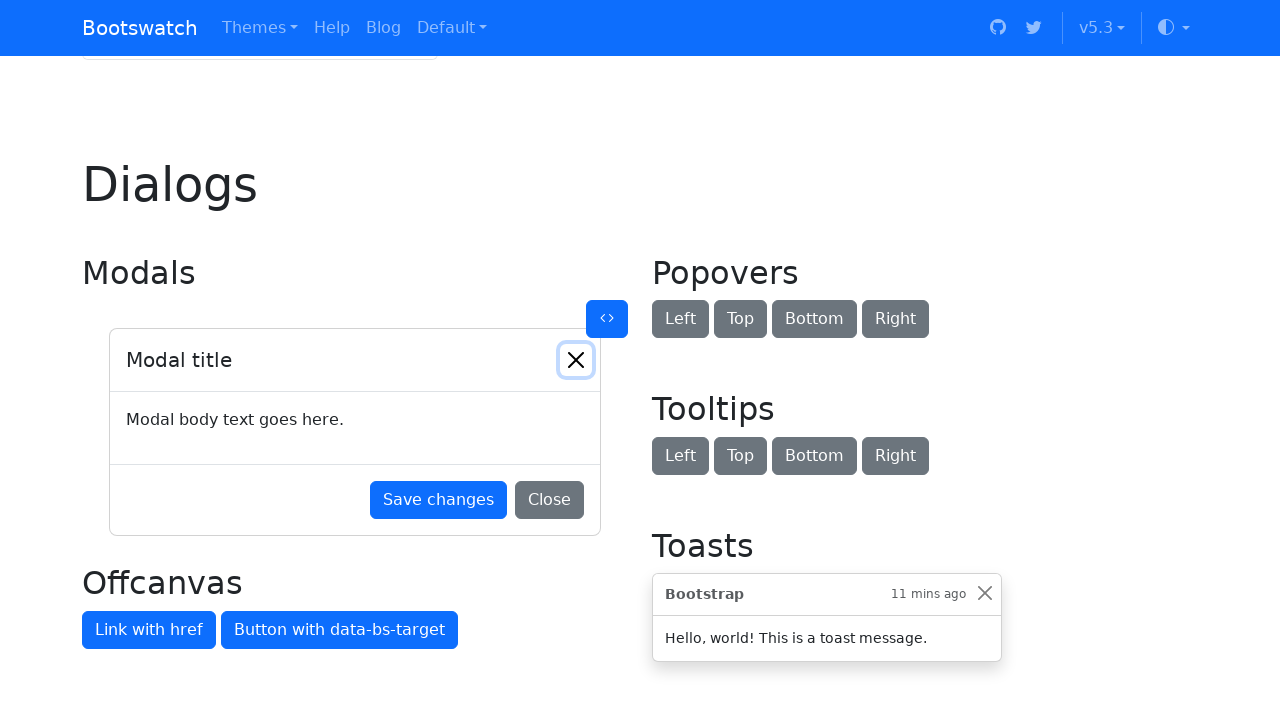

Located the first primary button in the vertical button group
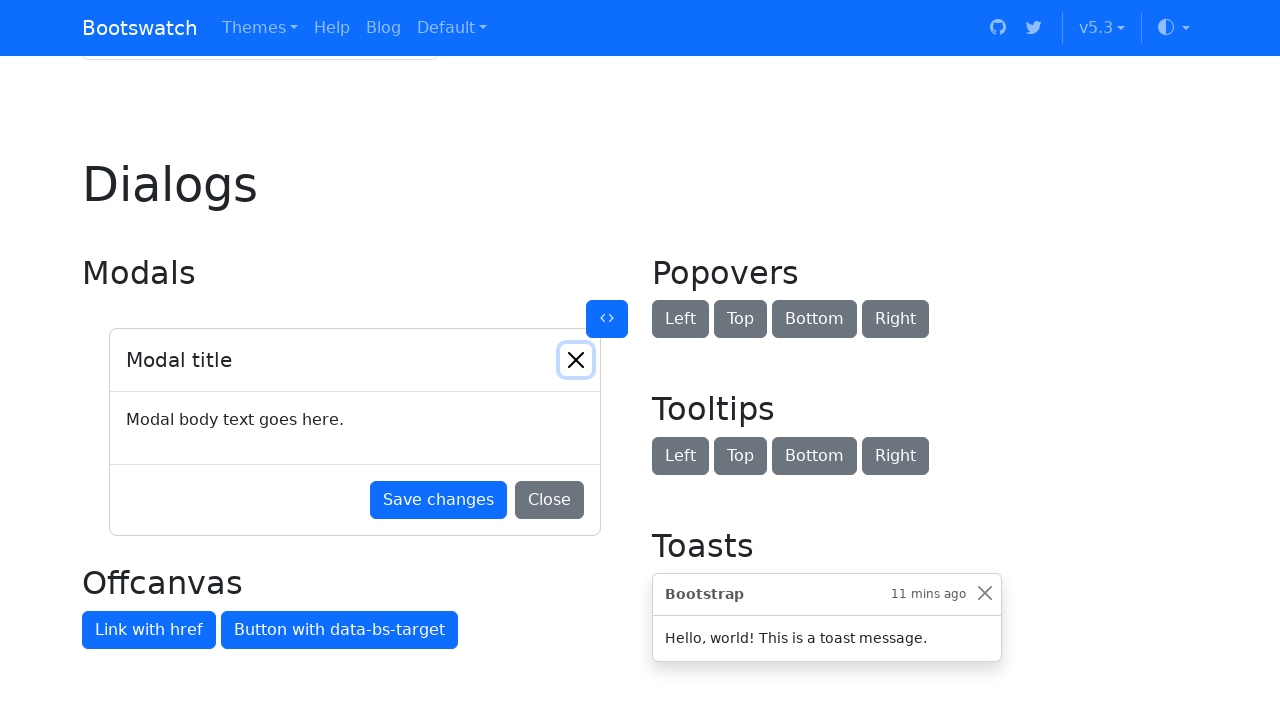

Performed regular left click on the primary button at (786, 360) on div.btn-group-vertical >> button.btn-primary >> nth=0
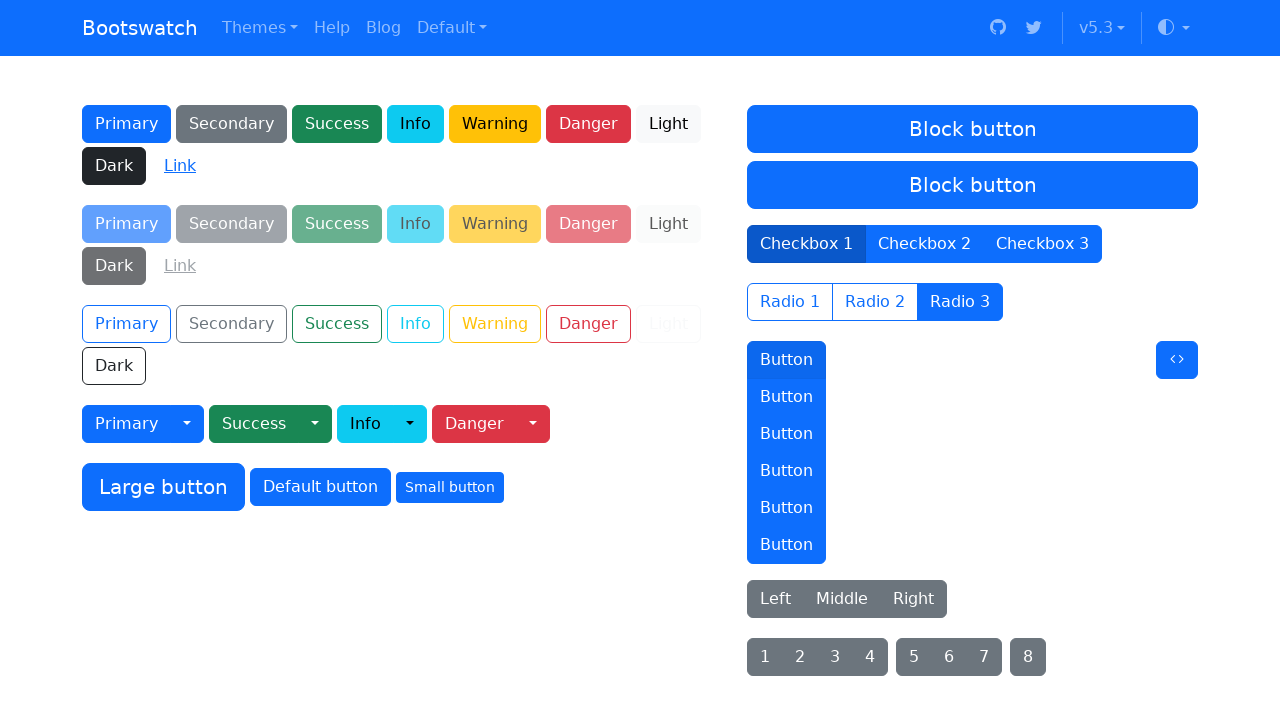

Performed explicit left click on the primary button at (786, 360) on div.btn-group-vertical >> button.btn-primary >> nth=0
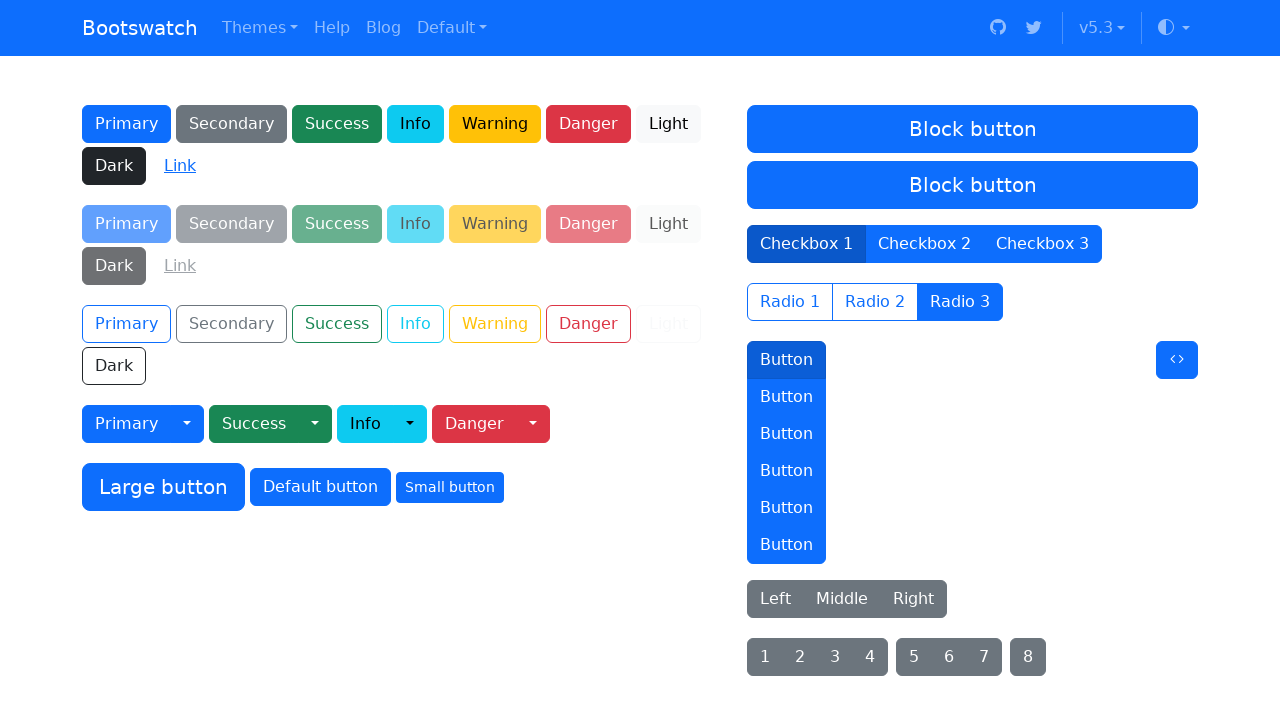

Performed right click on the primary button at (786, 360) on div.btn-group-vertical >> button.btn-primary >> nth=0
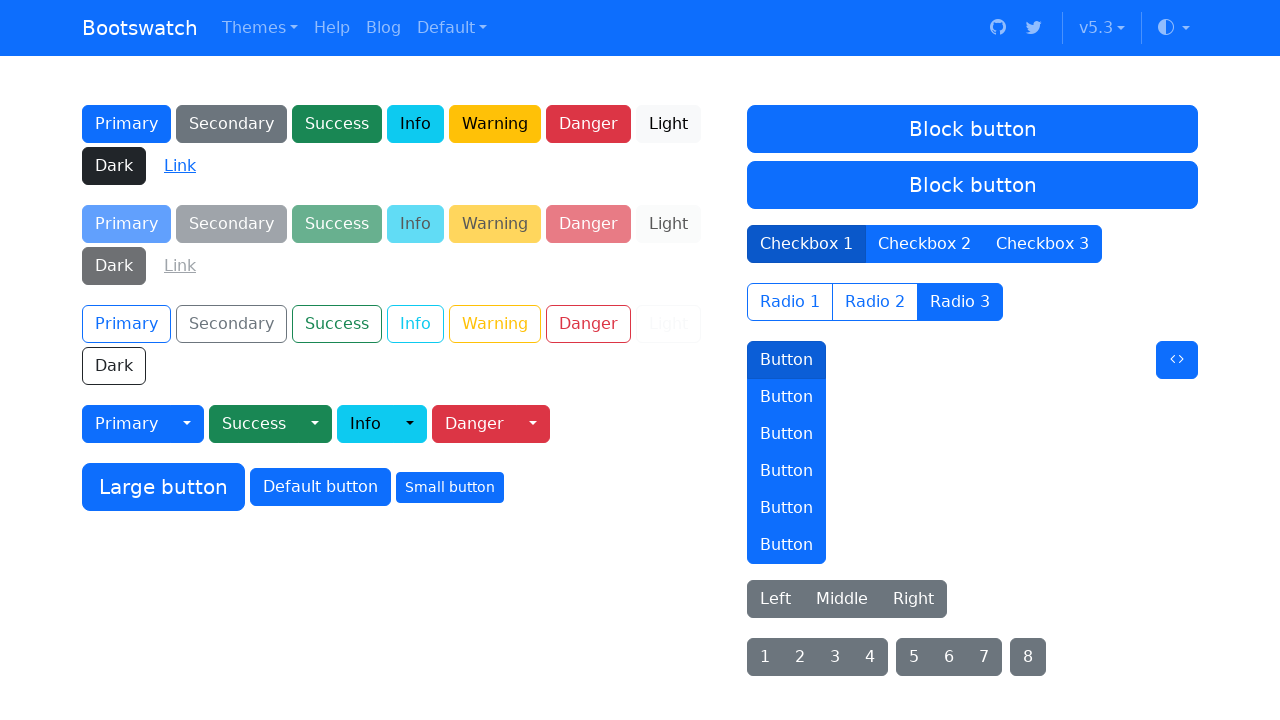

Performed double click on the primary button with 200ms delay at (786, 360) on div.btn-group-vertical >> button.btn-primary >> nth=0
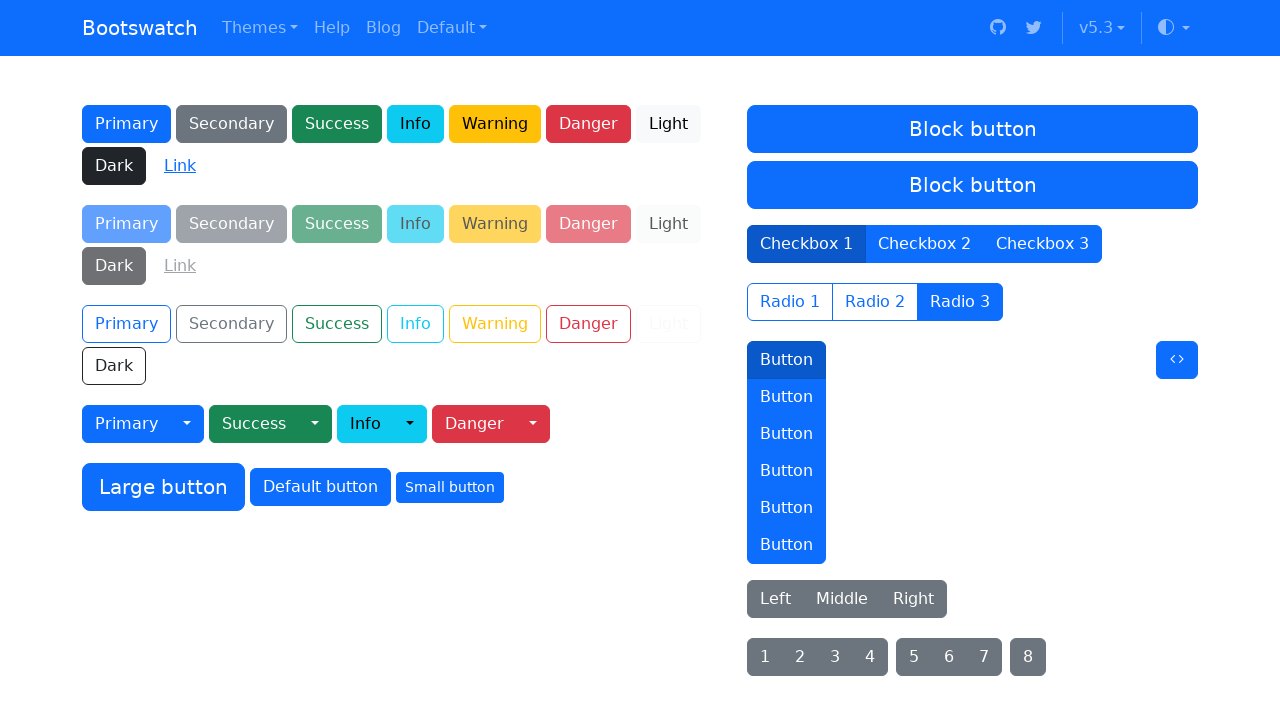

Hovered over the primary button at (786, 360) on div.btn-group-vertical >> button.btn-primary >> nth=0
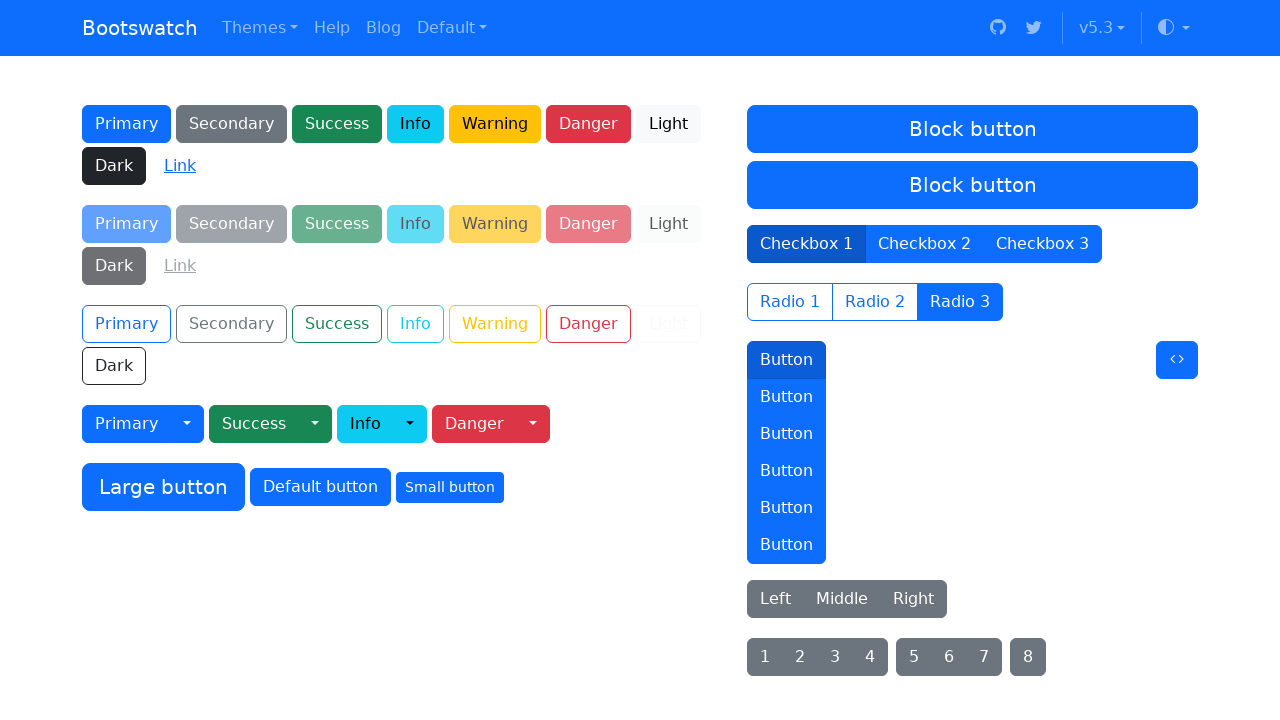

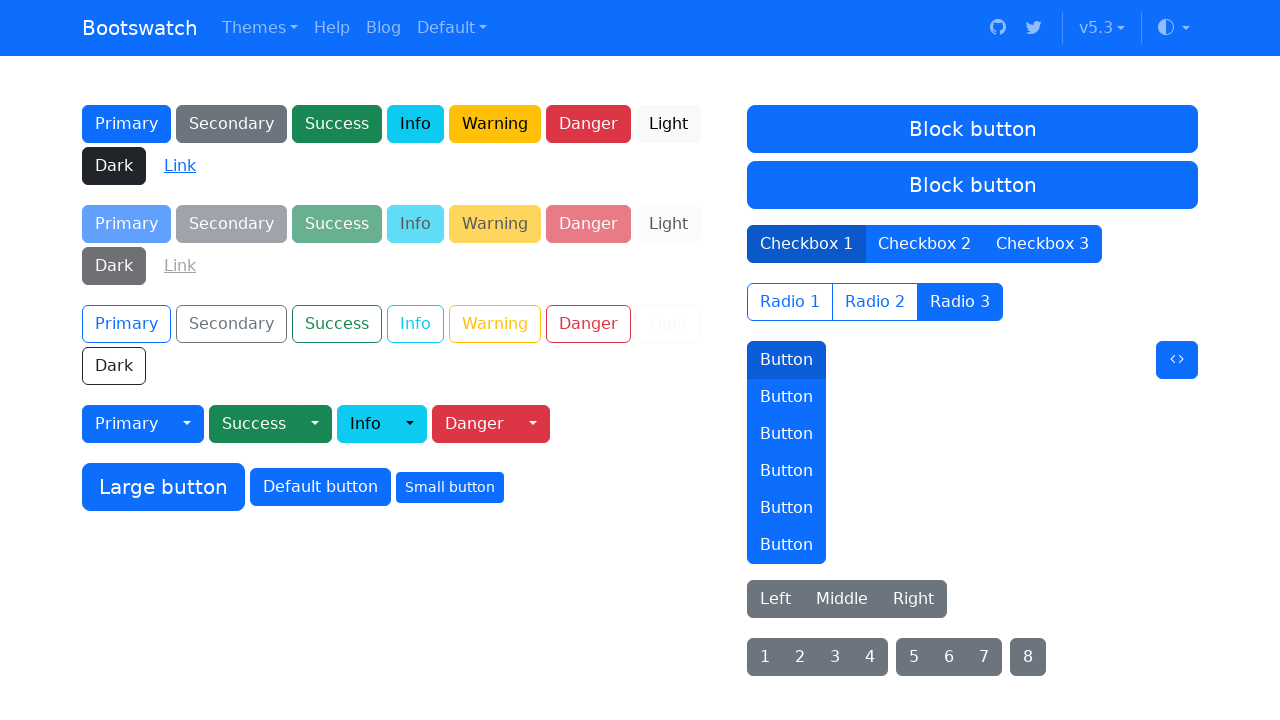